Navigates to Maccaron beauty website and verifies the page loads by checking the title

Starting URL: https://www.maccaron.in/en/

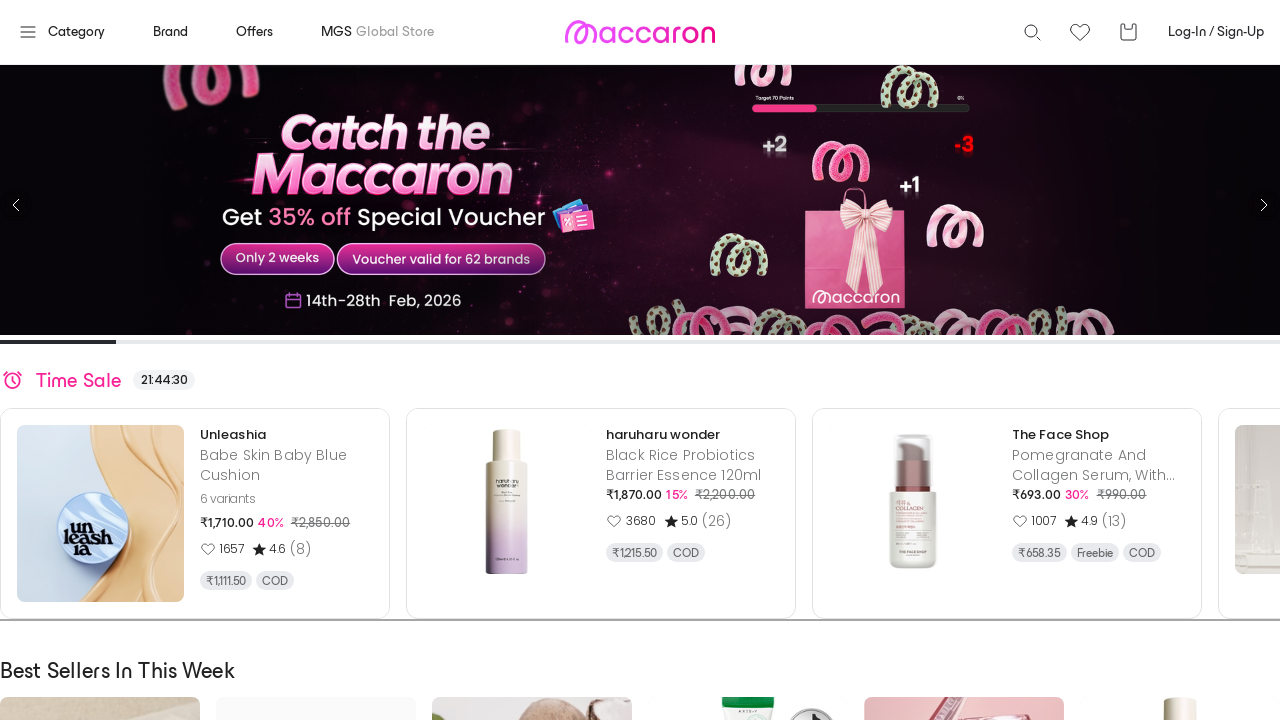

Navigated to Maccaron beauty website
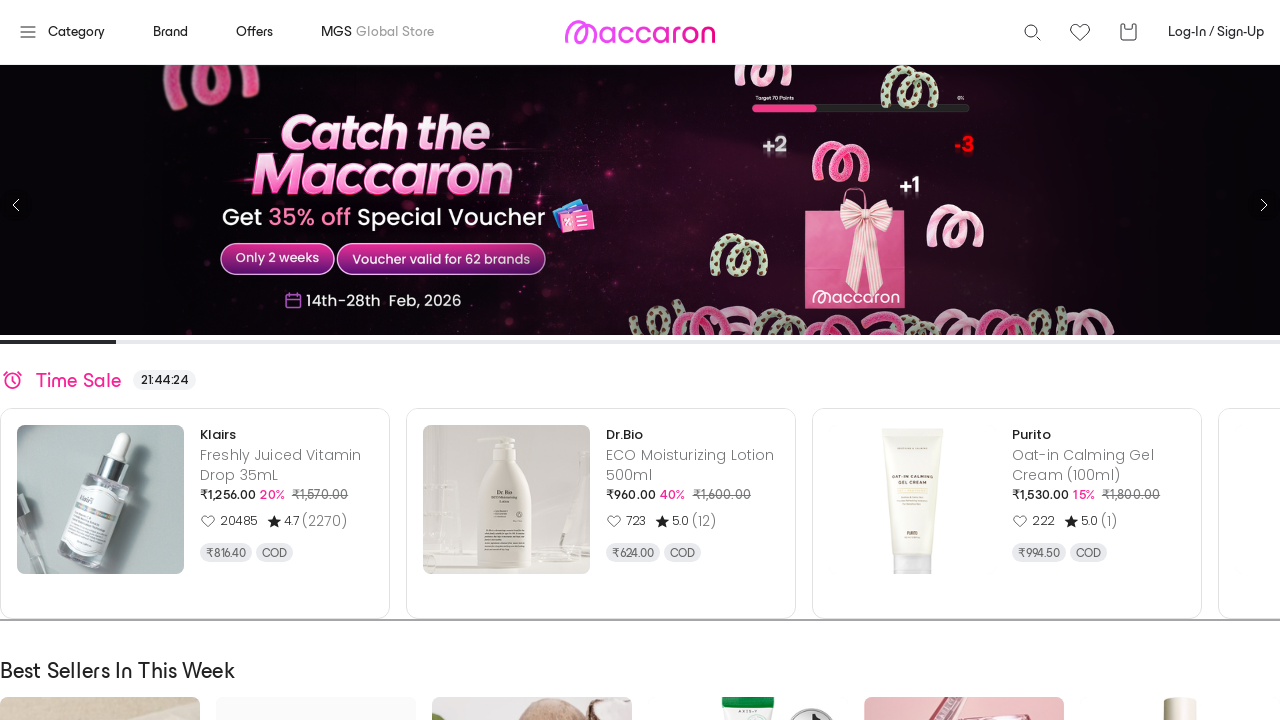

Page DOM content loaded
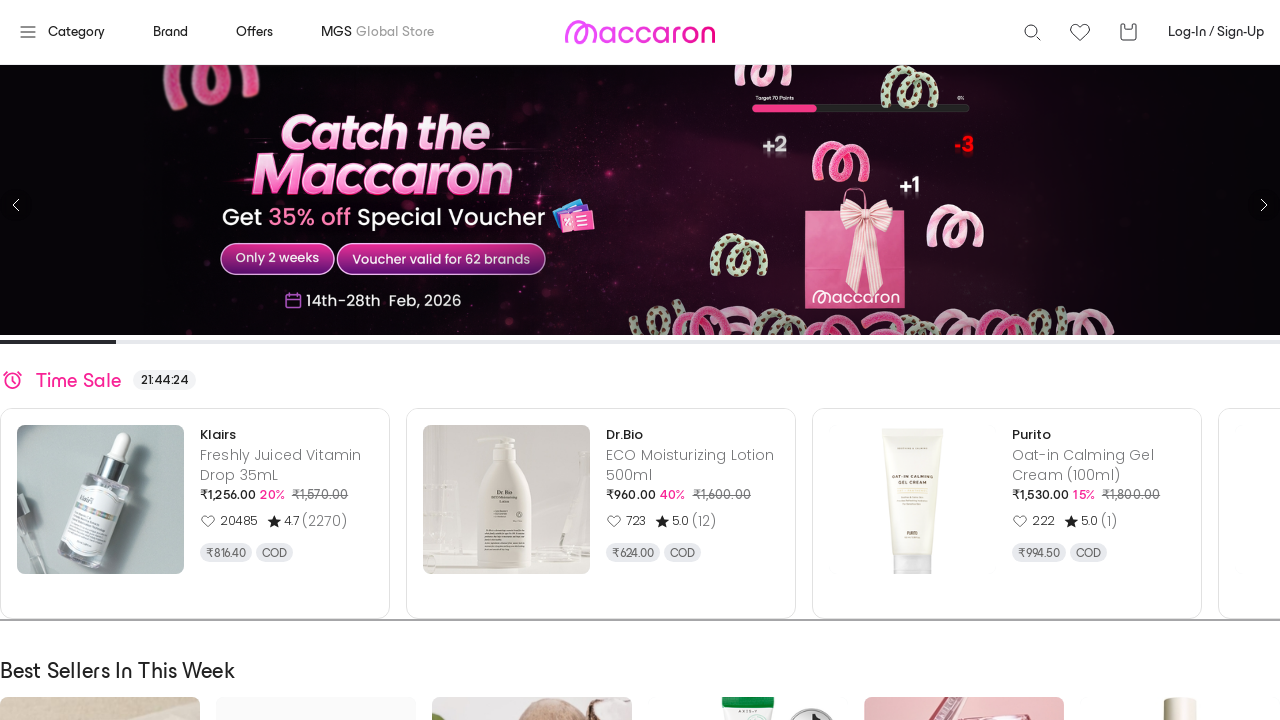

Retrieved page title: Buy International Skincare Products in India (NO Custom Fee) -Maccaron · Buy International Skincare Products in India (NO Custom Fee) -Maccaron
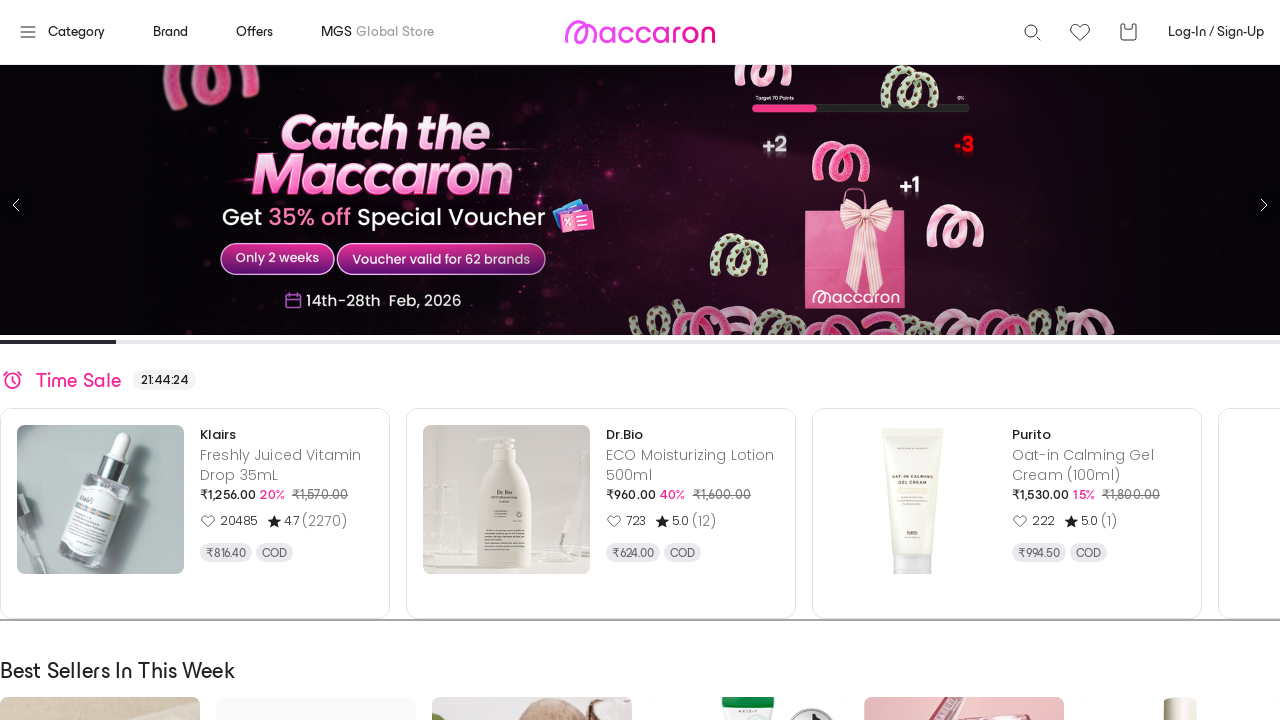

Verified page title is not empty
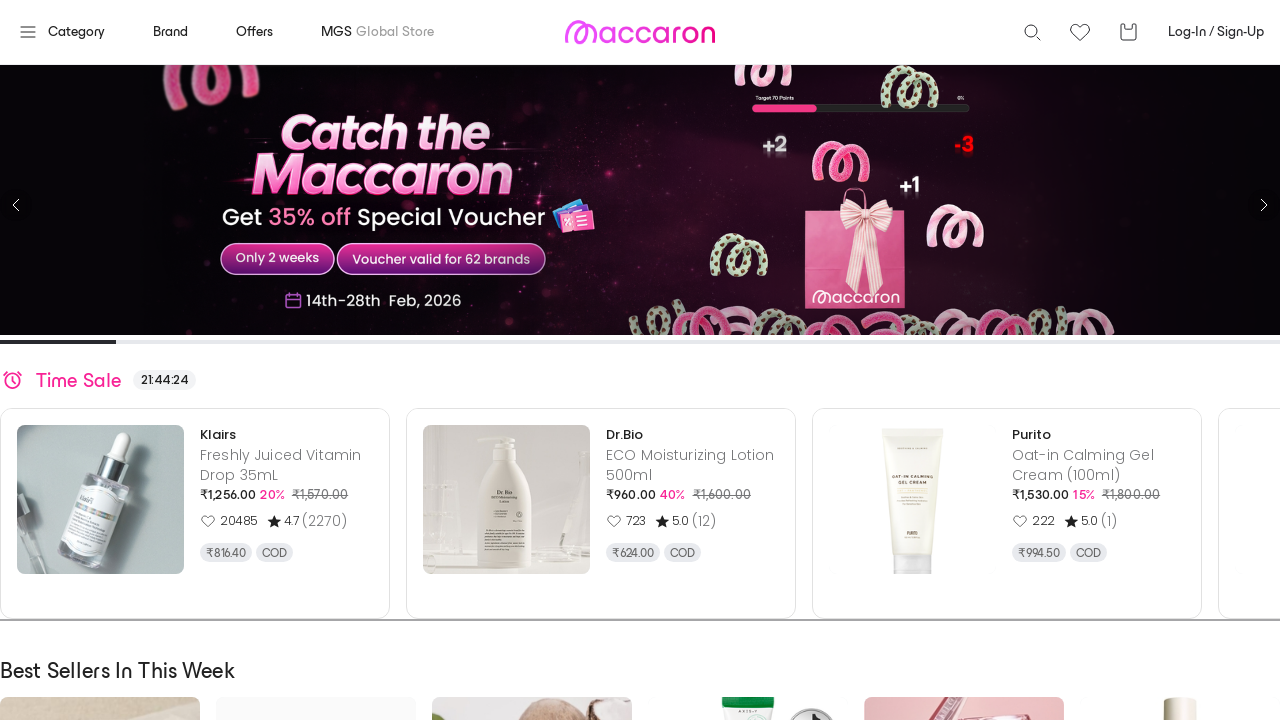

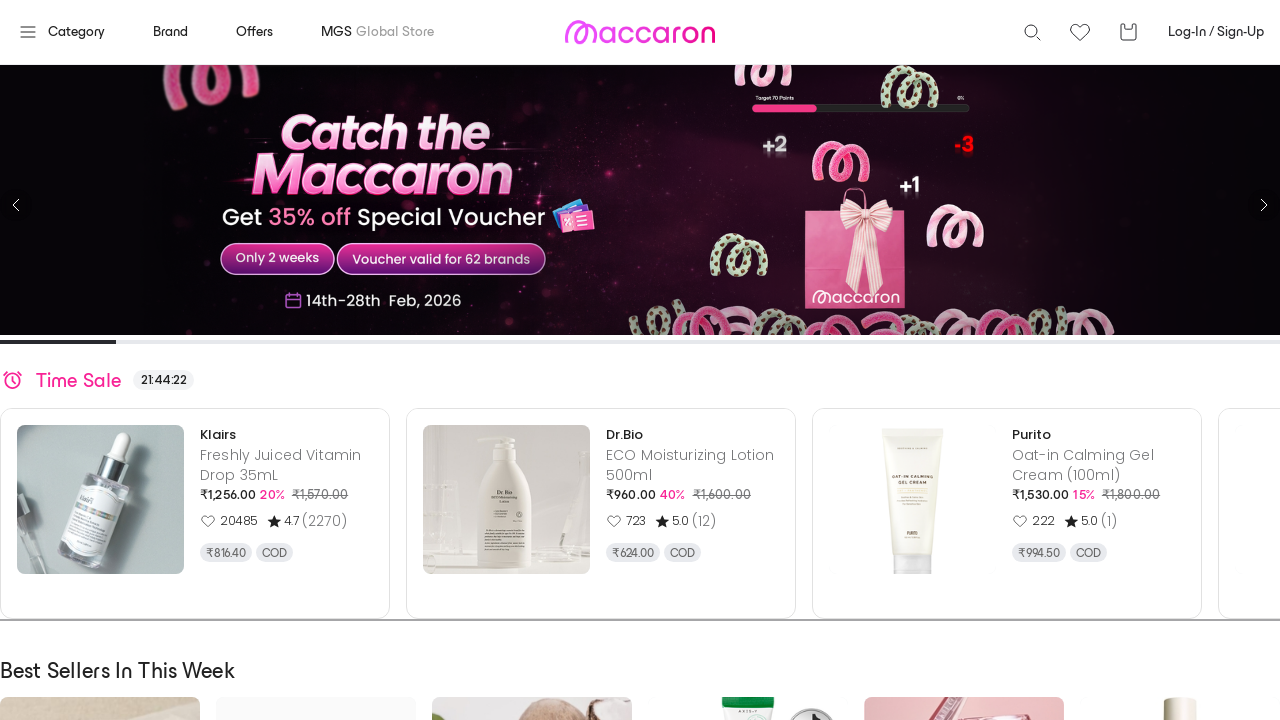